Navigates to the Felicita project page and clicks on the Jobs link to verify navigation

Starting URL: https://www.grandpersona.ua/uk/projects/felicita

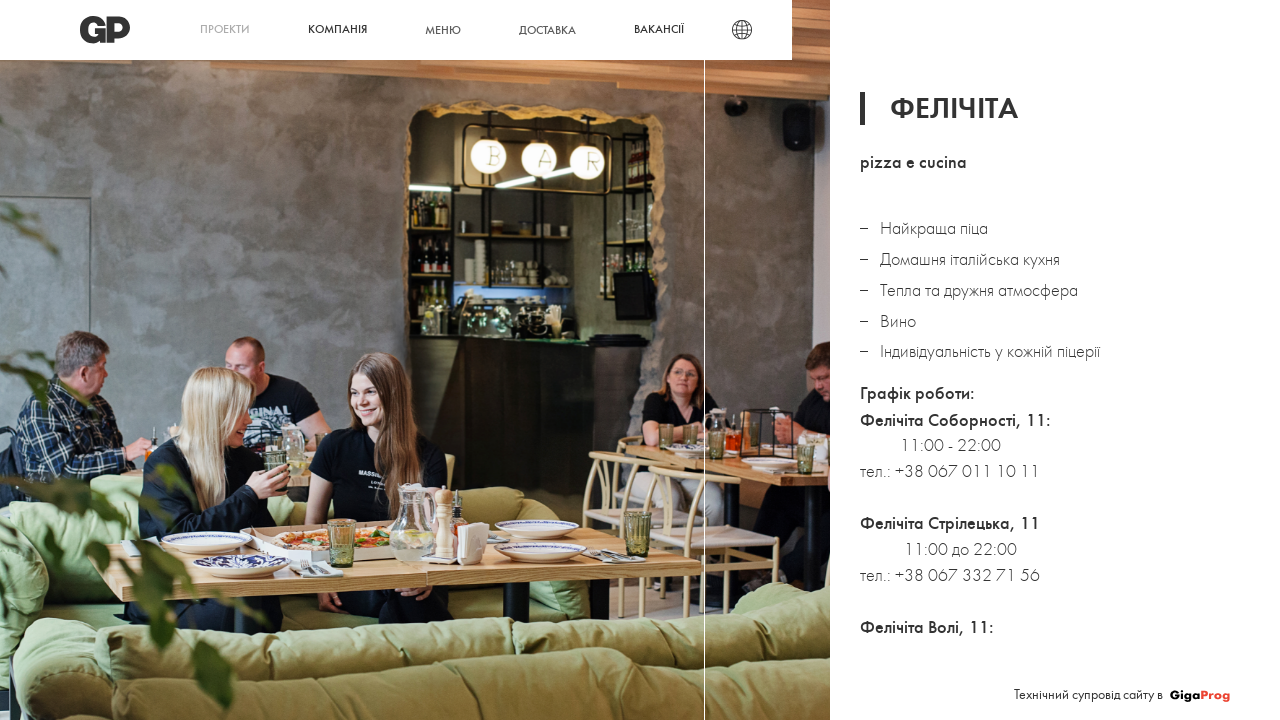

Clicked on Jobs (Вакансії) link on Felicita project page at (659, 30) on xpath=//a[contains(text(), 'Вакансії')]
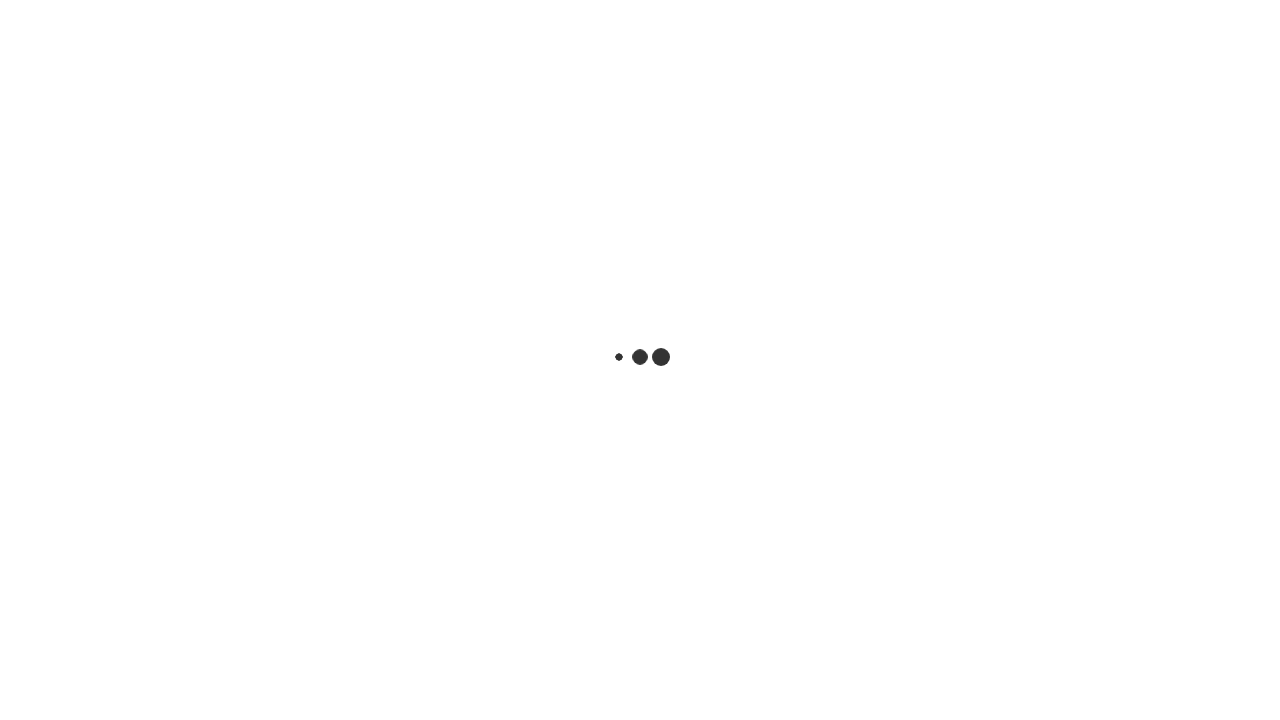

Verified navigation to jobs page (URL contains /jobs)
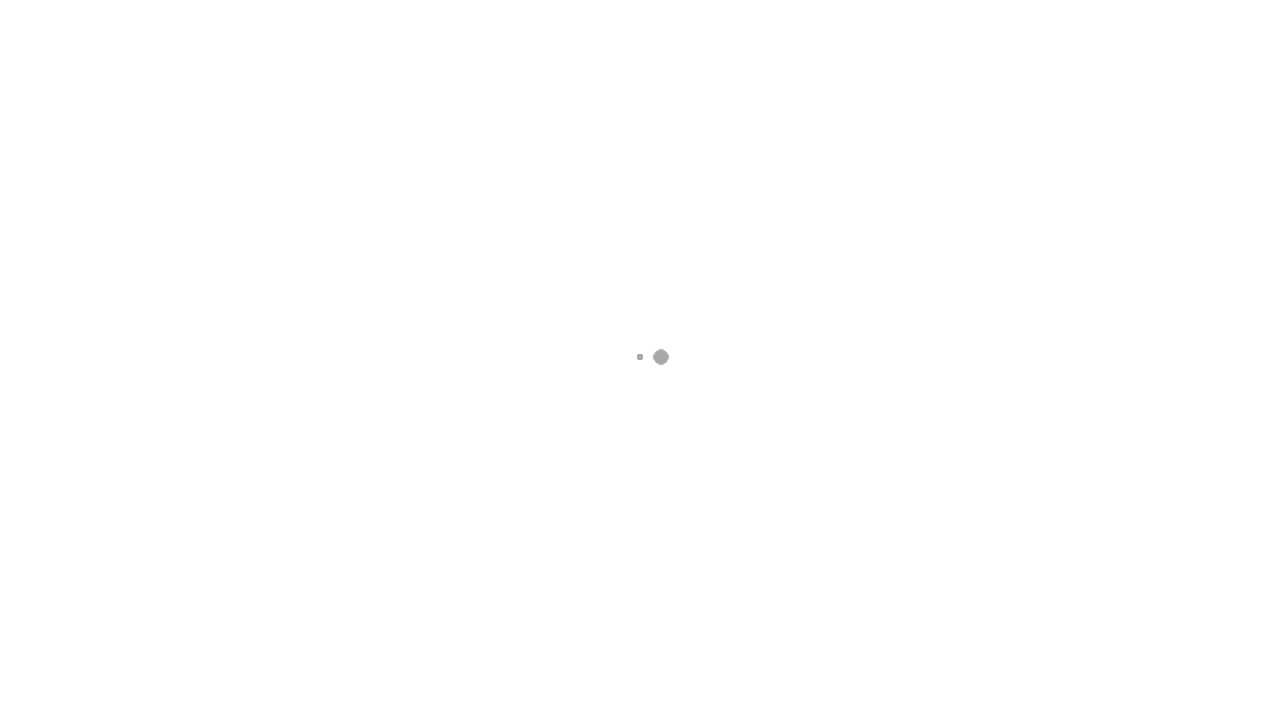

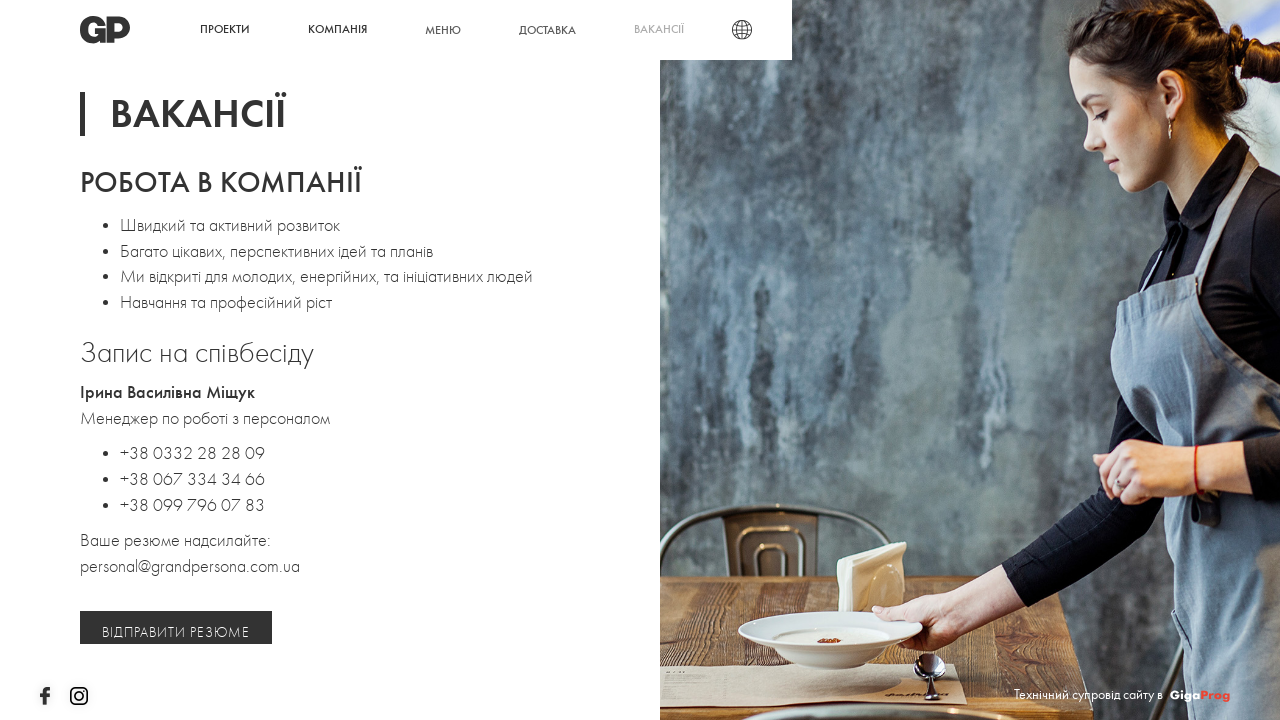